Tests multi-window handling by clicking a link that opens a new tab/popup and verifying the content on the new page using page.waitForEvent('popup').

Starting URL: https://the-internet.herokuapp.com/windows

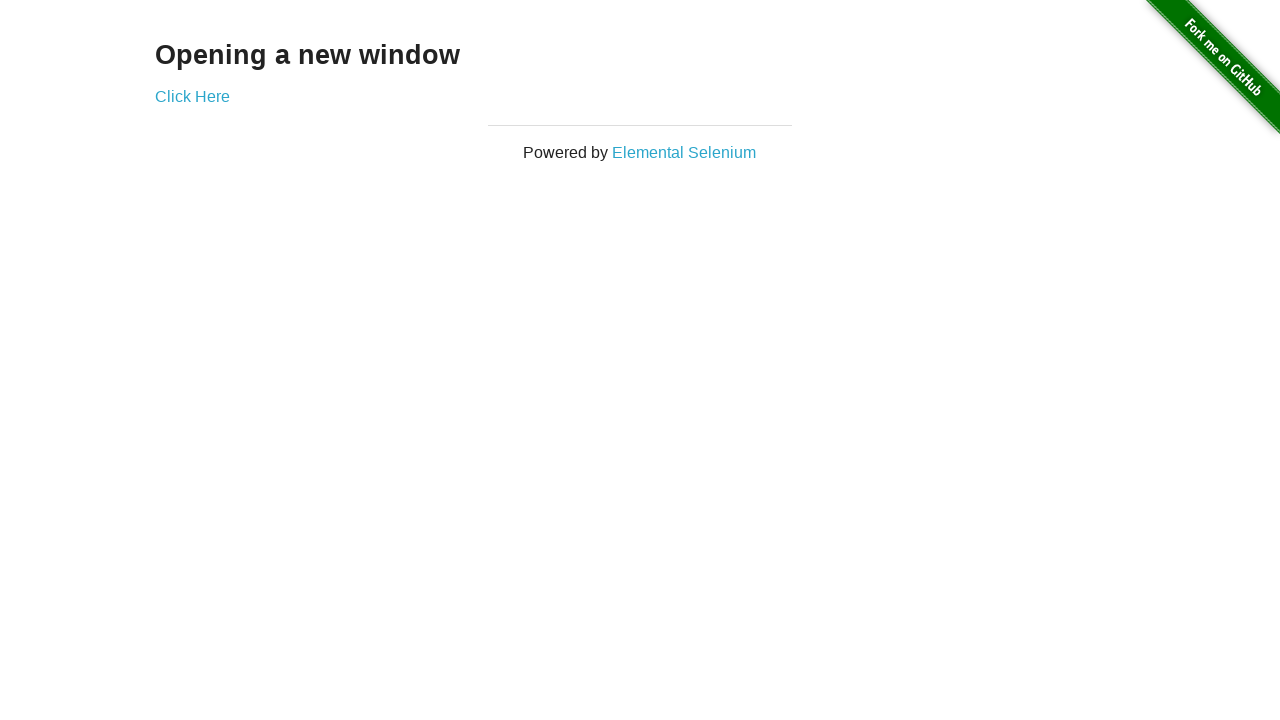

Clicked 'Click Here' link to open new window/popup at (192, 96) on xpath=//a[contains(text(),'Click Here')]
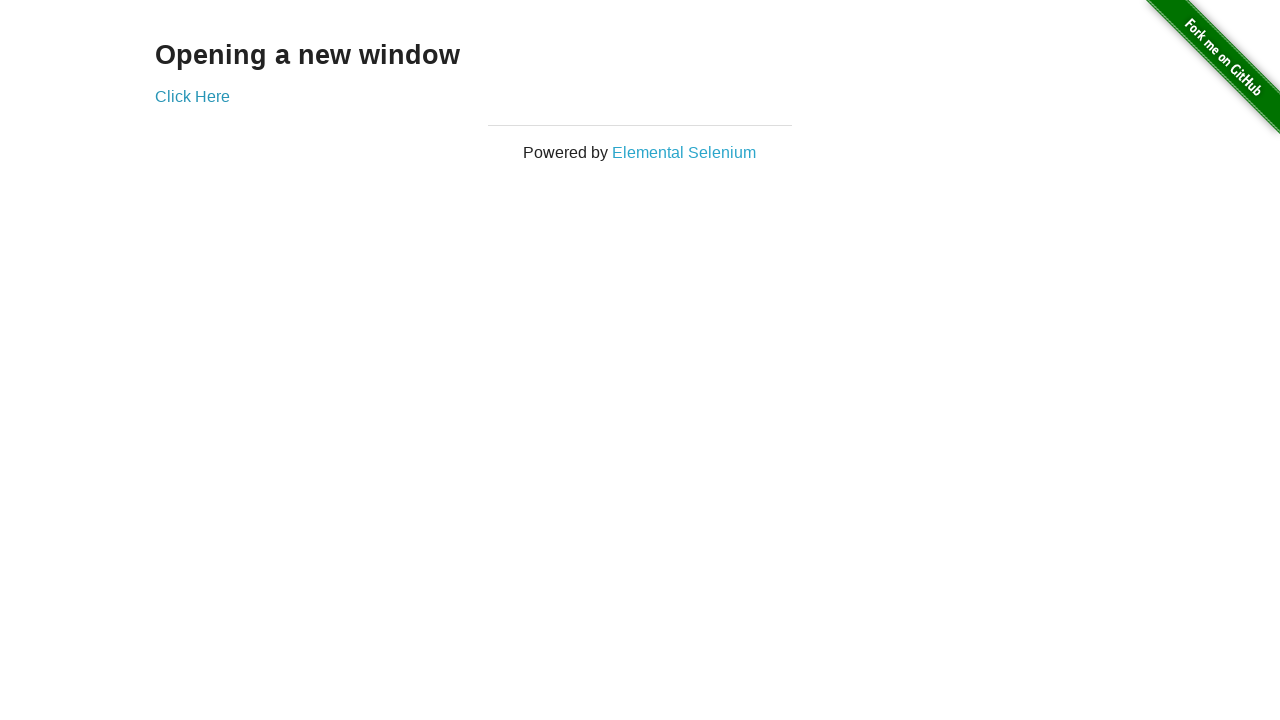

Captured reference to new popup page
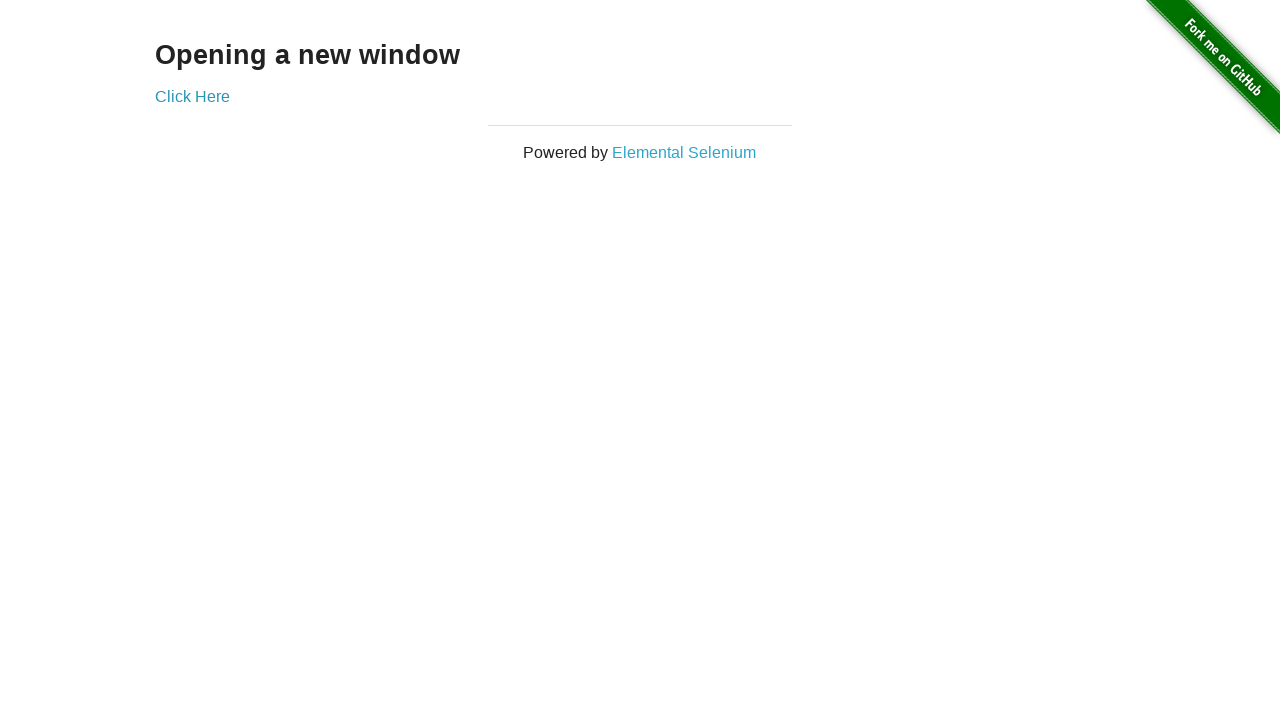

New popup page loaded successfully
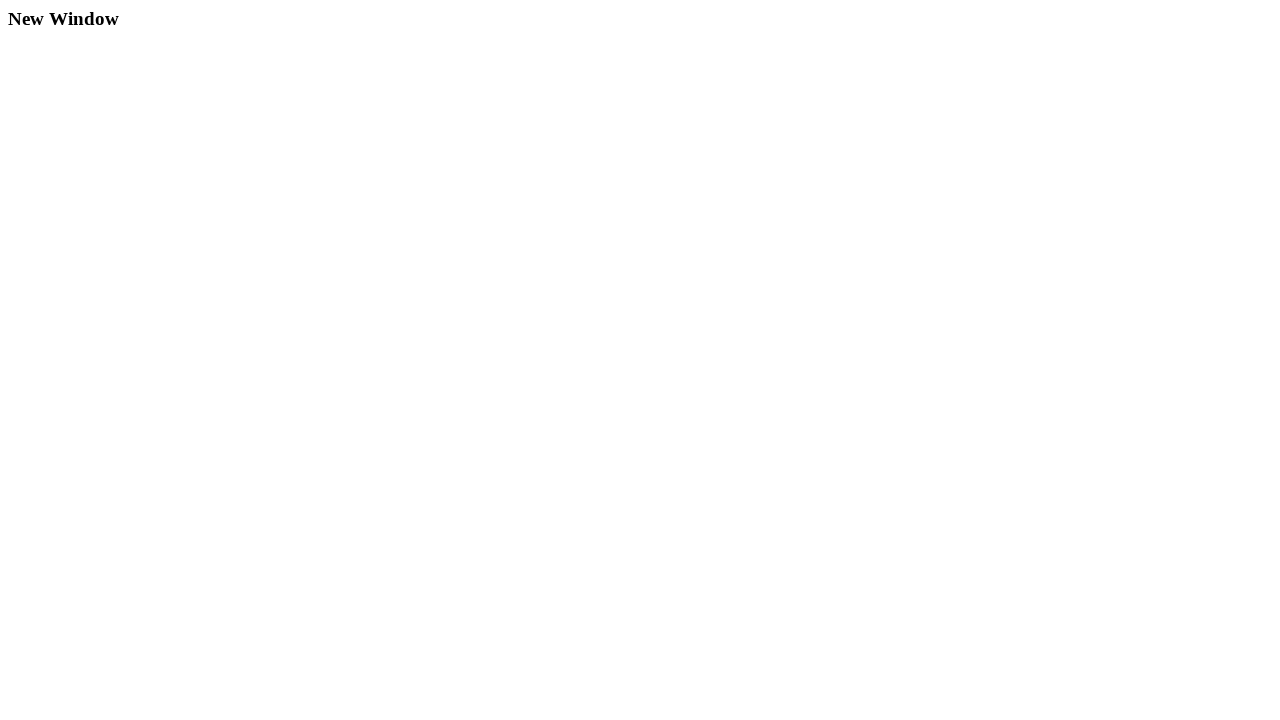

Retrieved heading text from popup page: 'New Window'
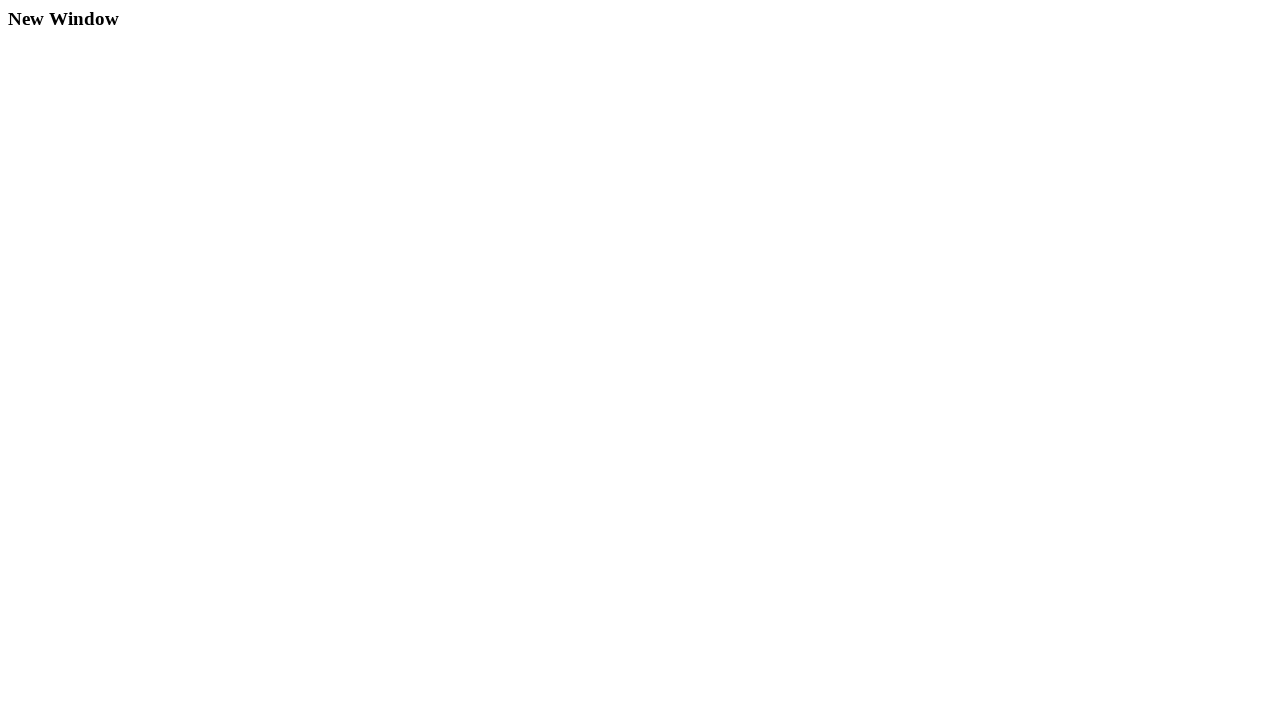

Printed heading text to console
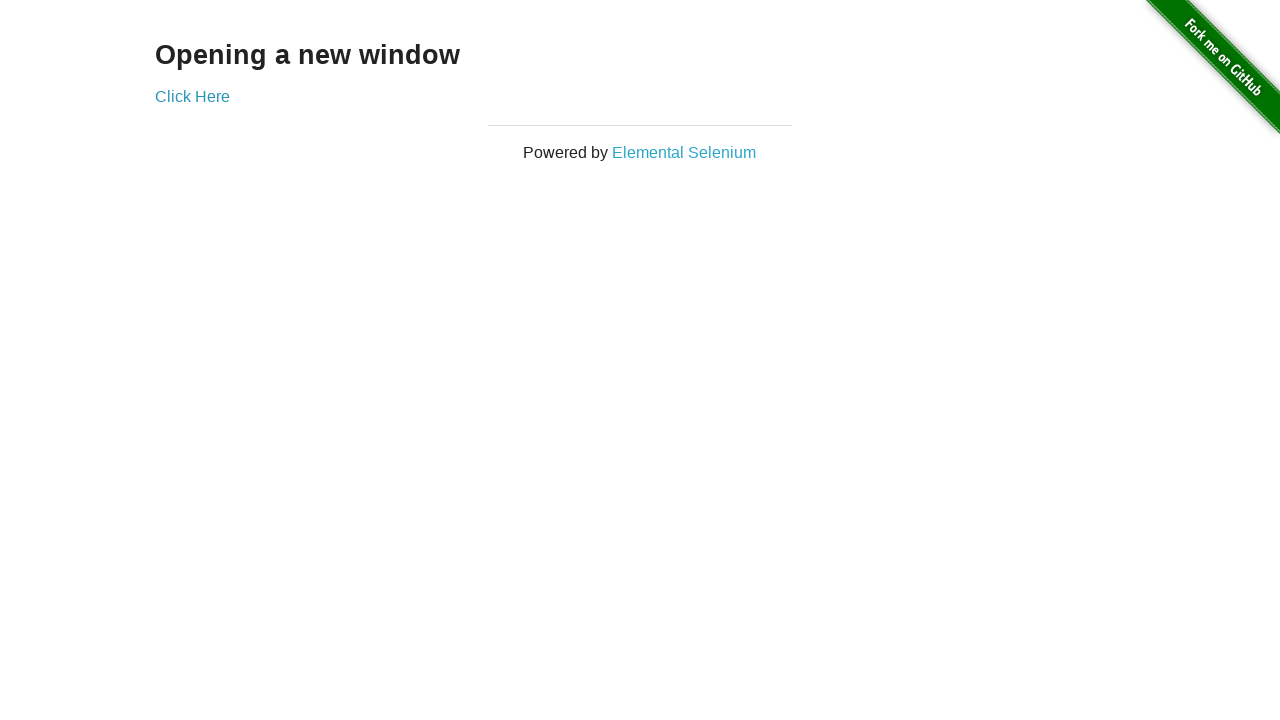

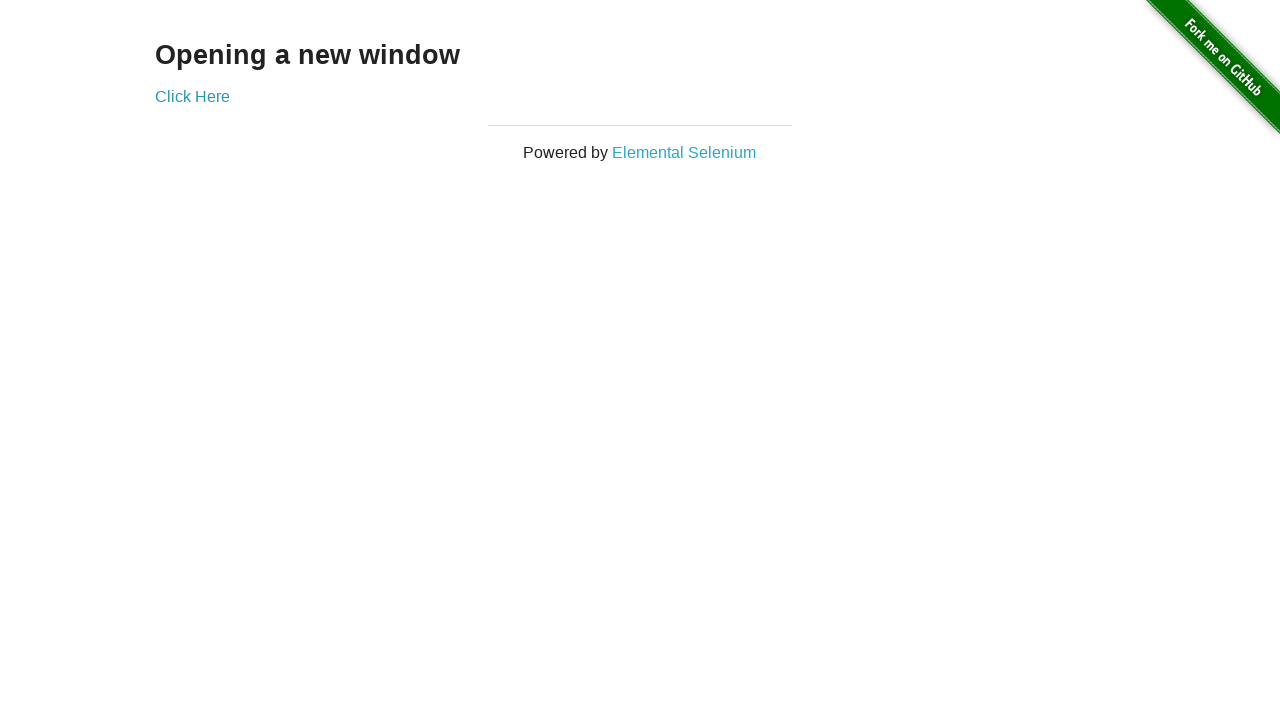